Tests product search functionality by searching for "phone" and verifying that products are found

Starting URL: https://www.testotomasyonu.com

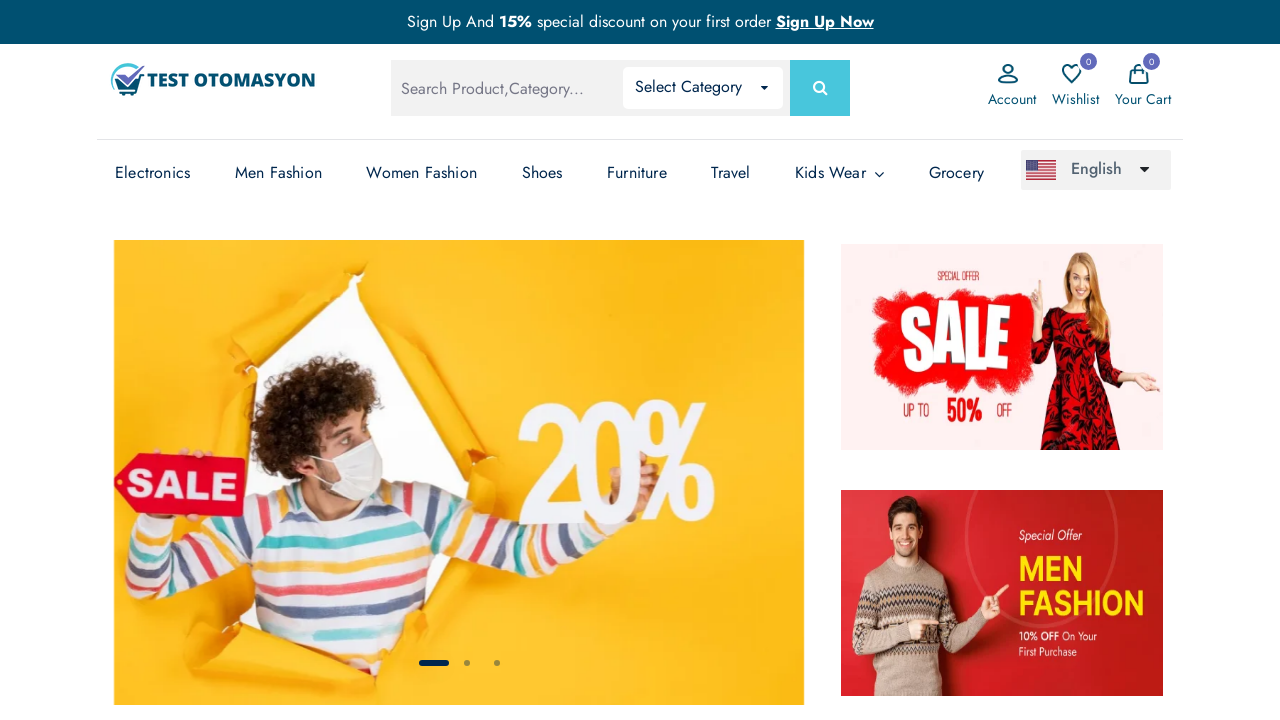

Filled search box with 'phone' on #global-search
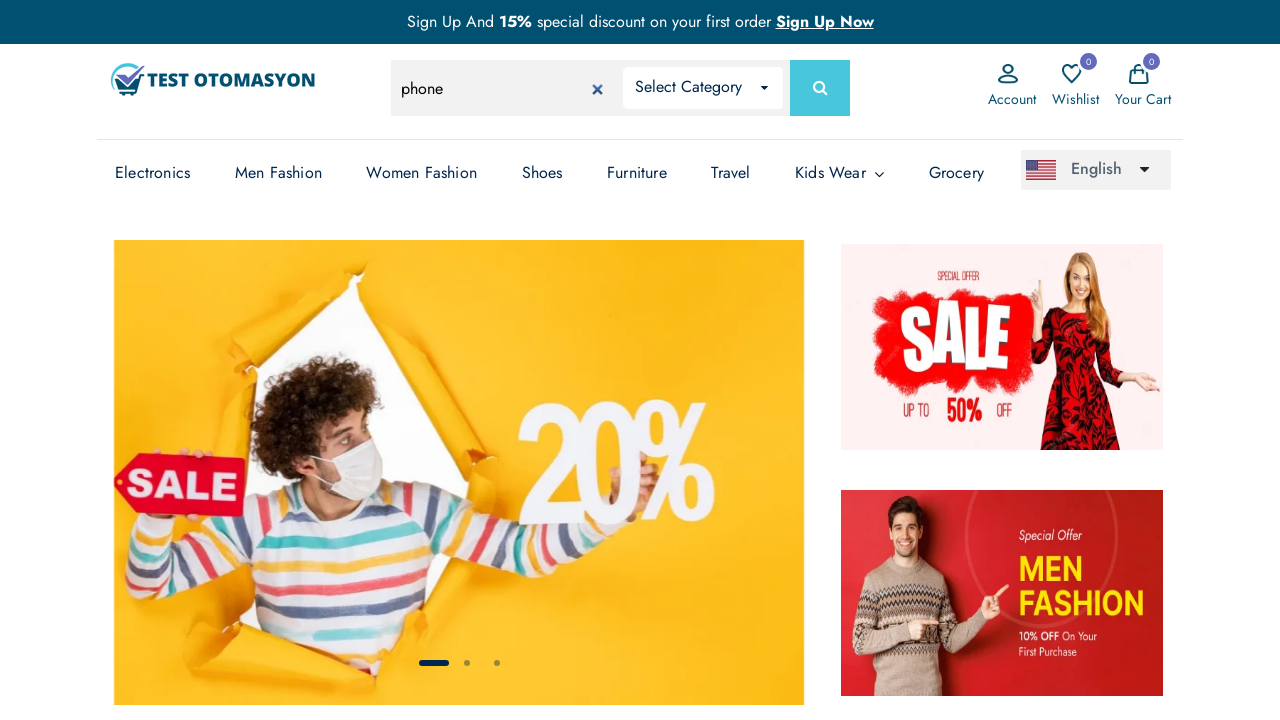

Pressed Enter to submit search query on #global-search
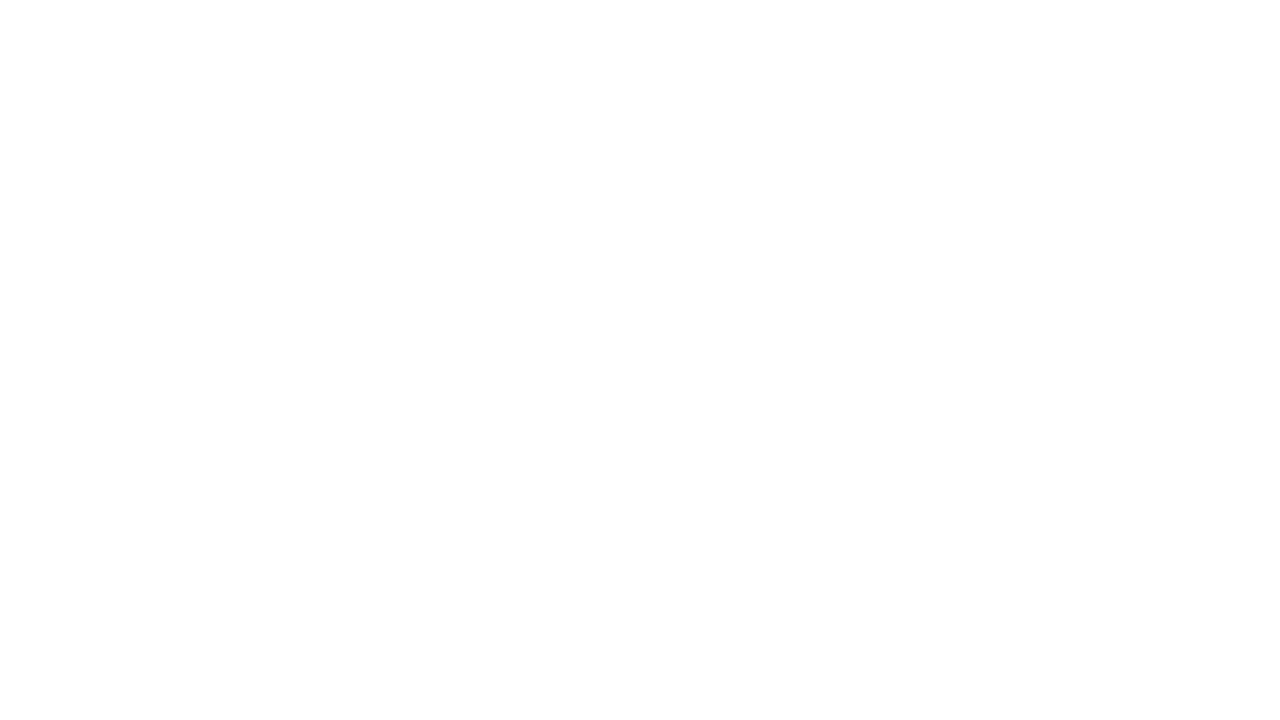

Search results page loaded with product count displayed
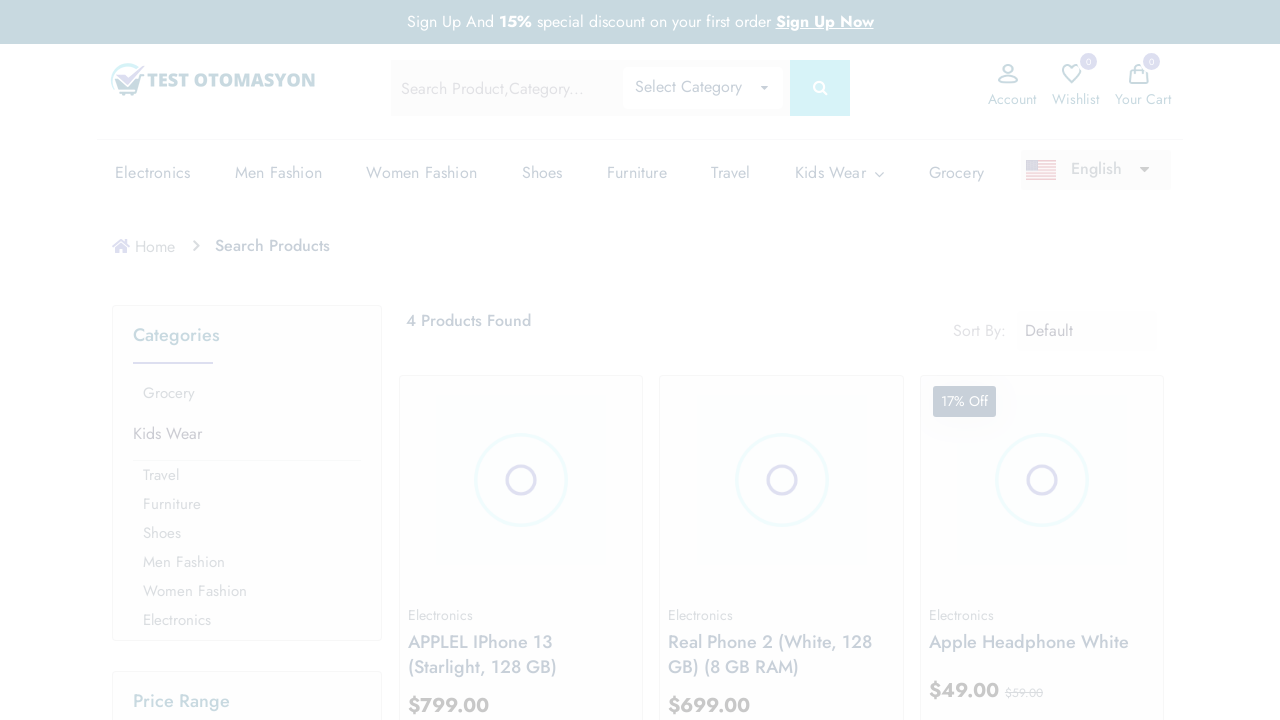

Retrieved product count text from search results
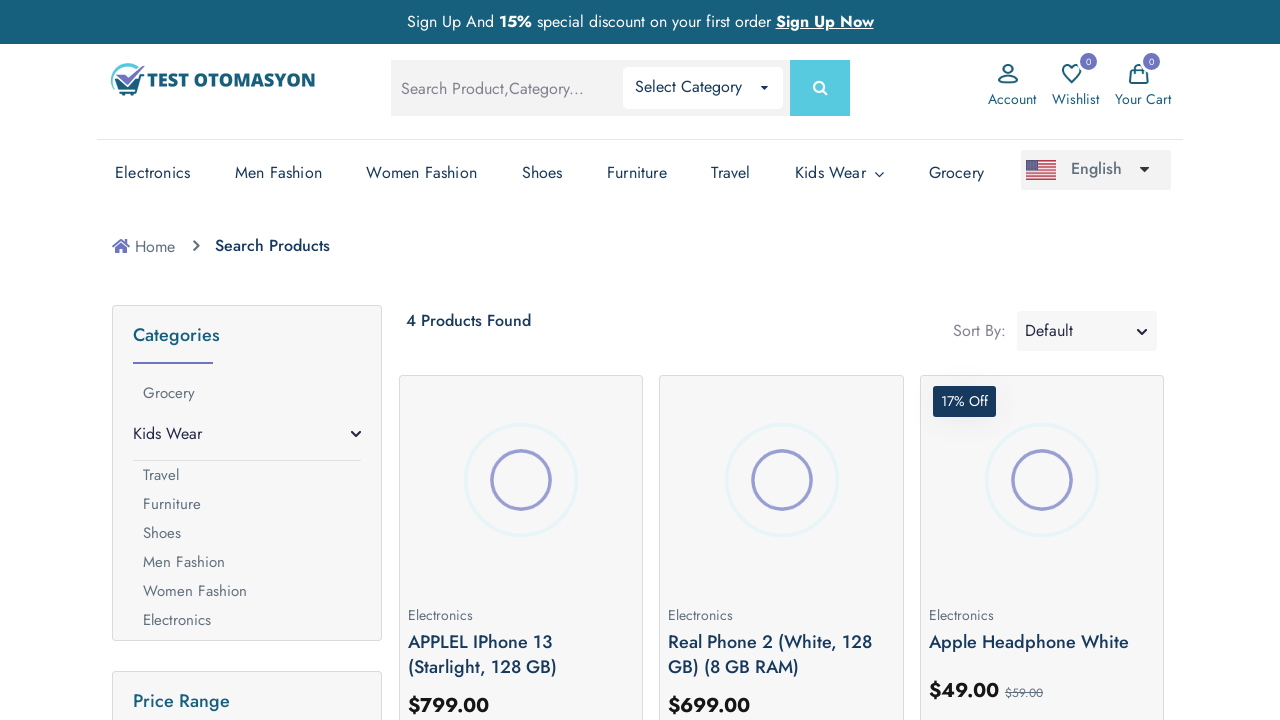

Verified that products were found in search results
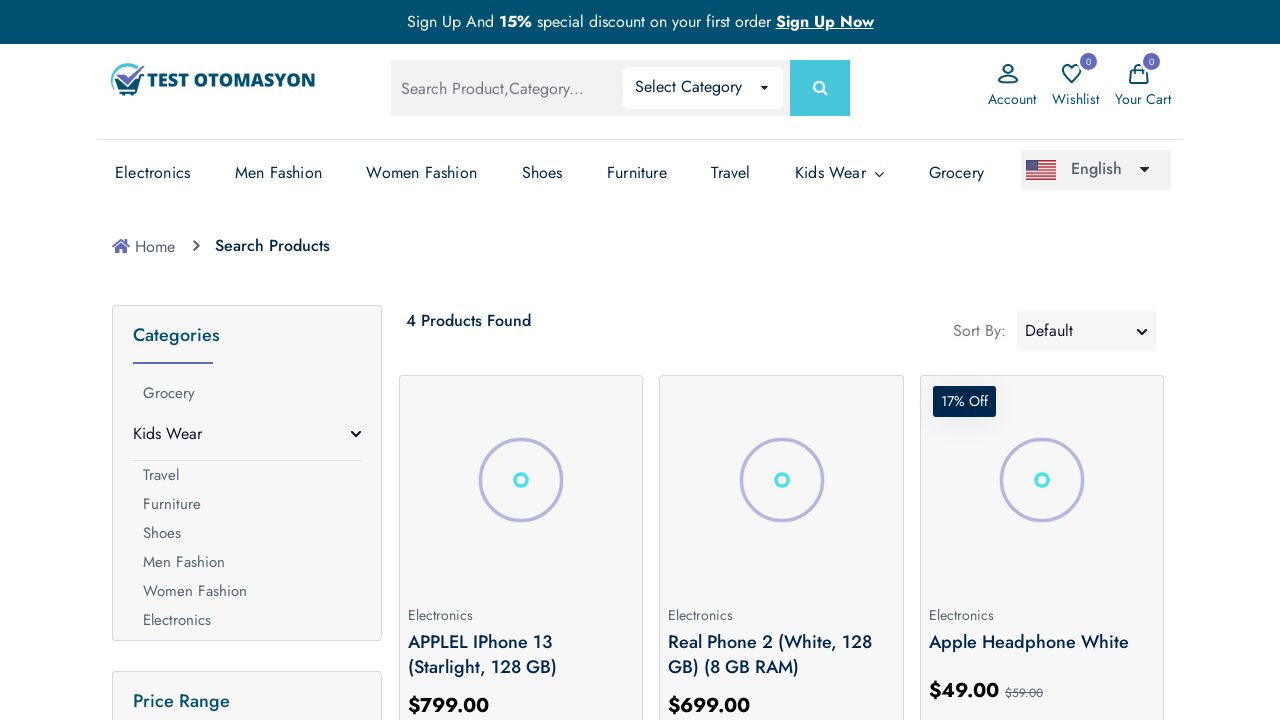

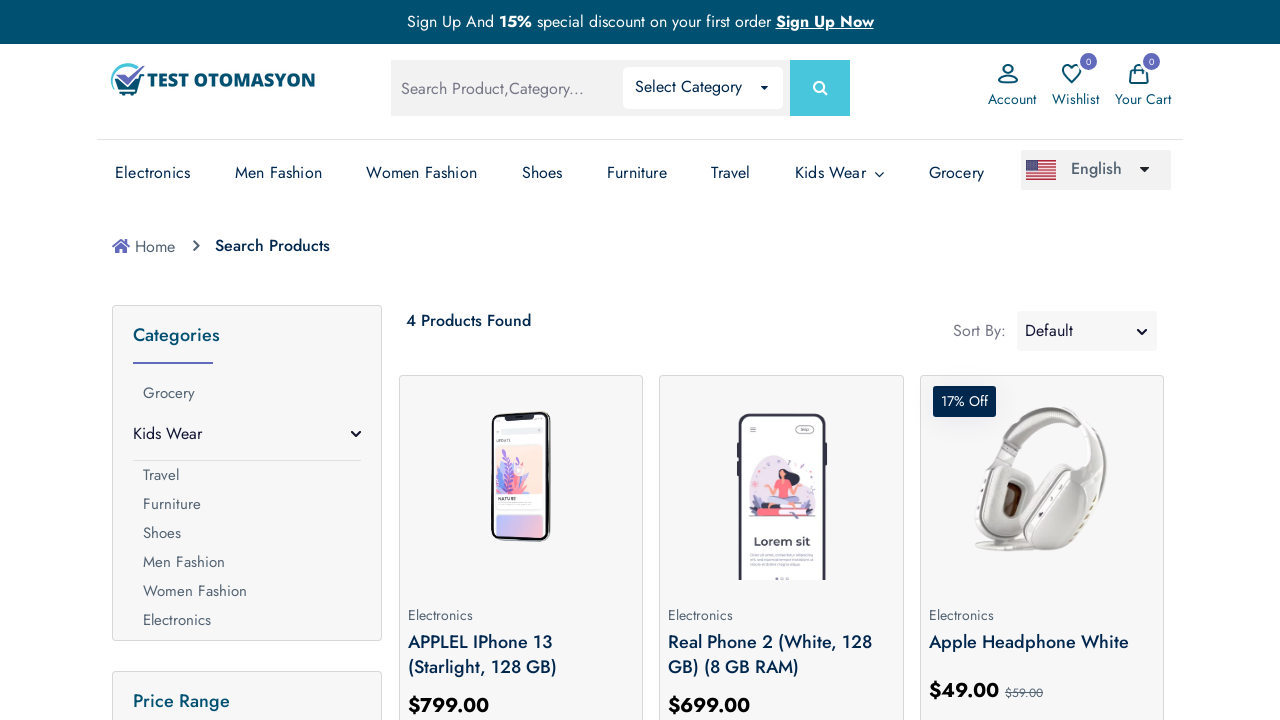